Tests the jQuery UI Accordion widget by clicking on each of the four accordion sections and verifying that the correct content is displayed for each section.

Starting URL: https://jqueryui.com/accordion/

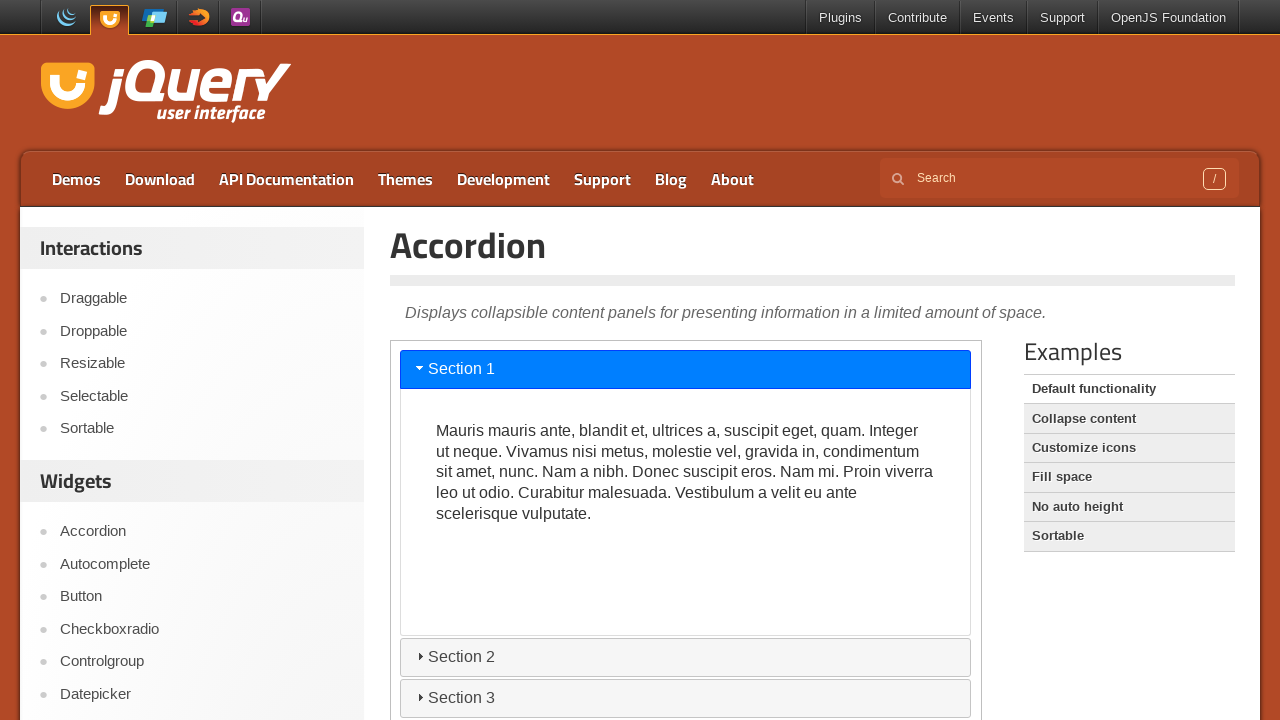

Page title loaded
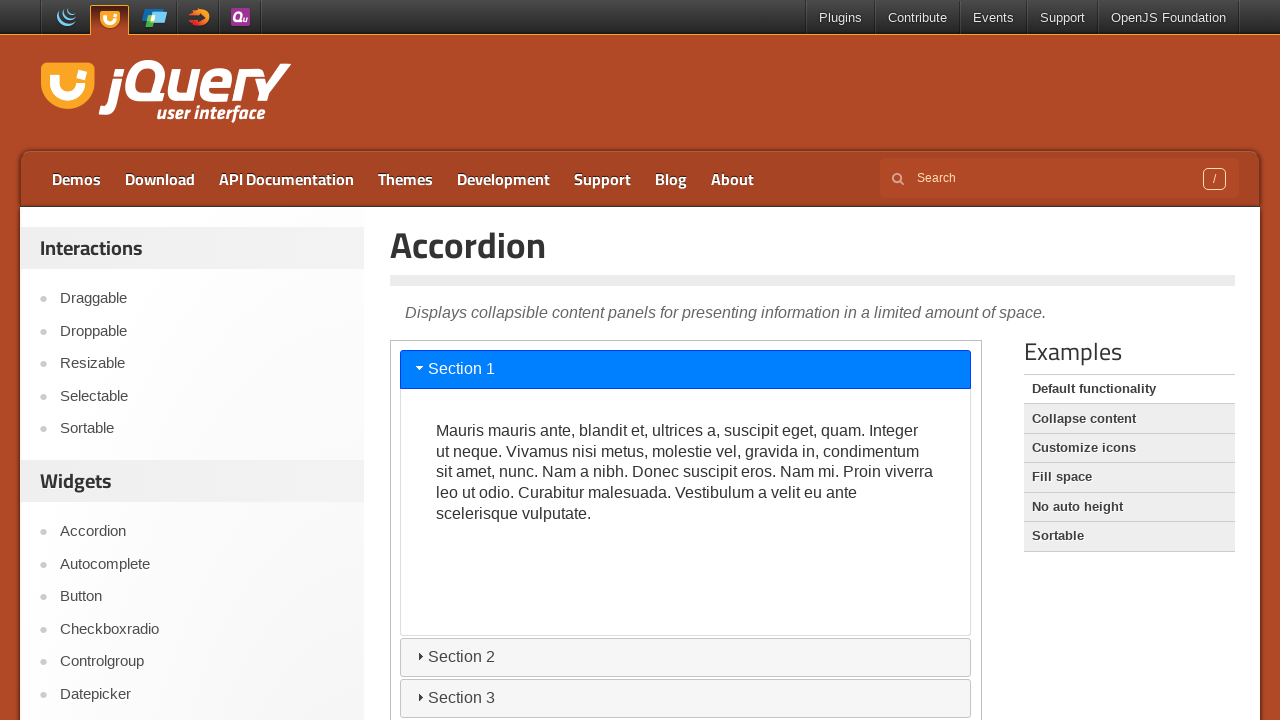

Located accordion widget iframe
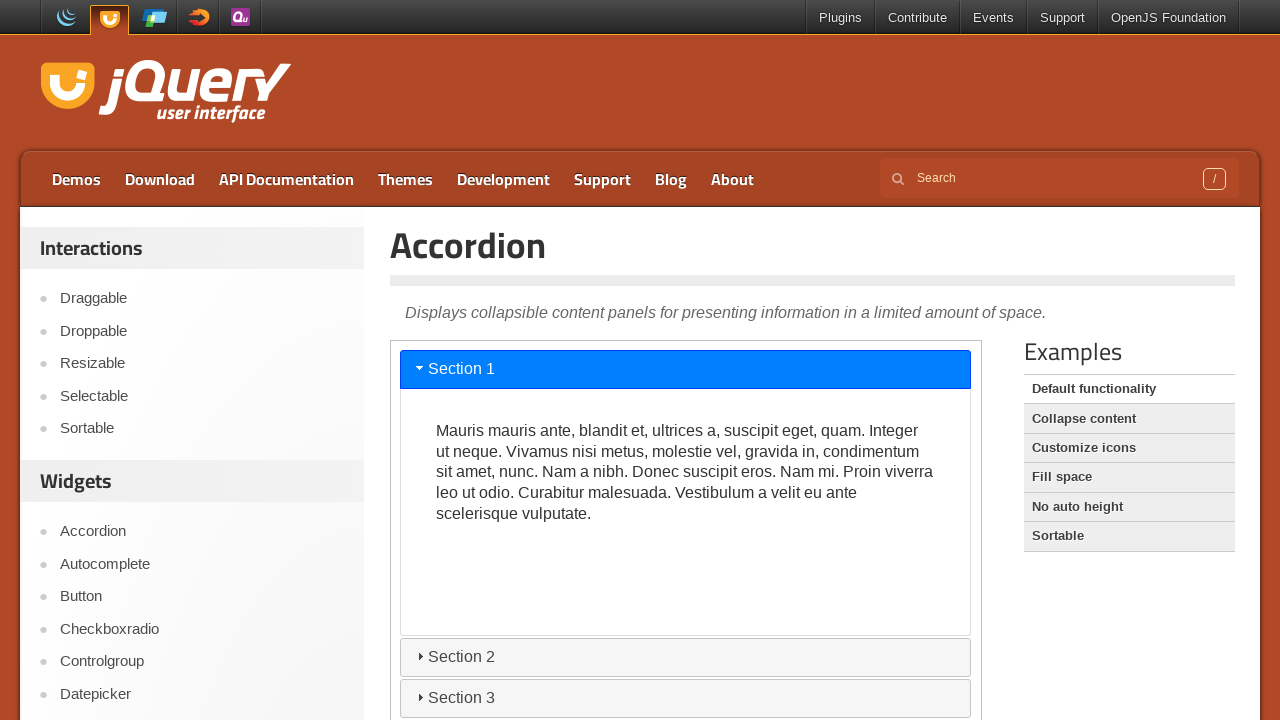

Clicked on accordion Section 1 at (686, 369) on iframe.demo-frame >> internal:control=enter-frame >> xpath=//h3[@aria-controls='
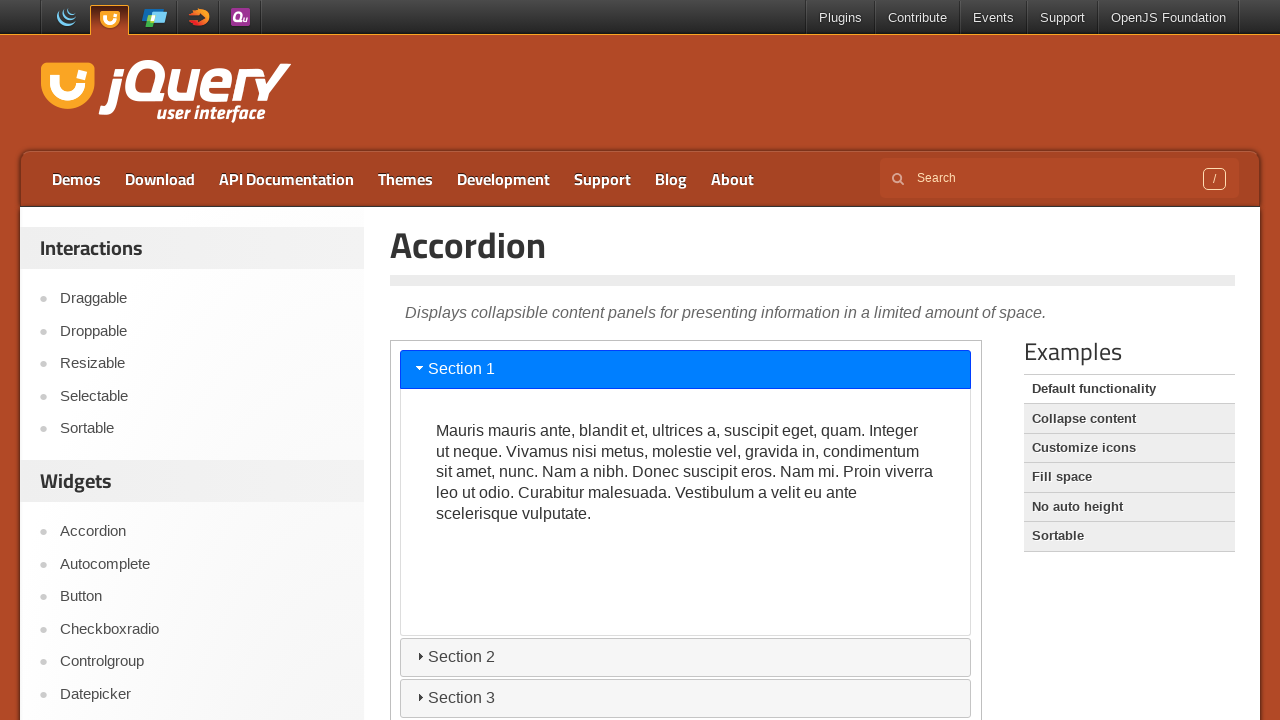

Section 1 content is now visible
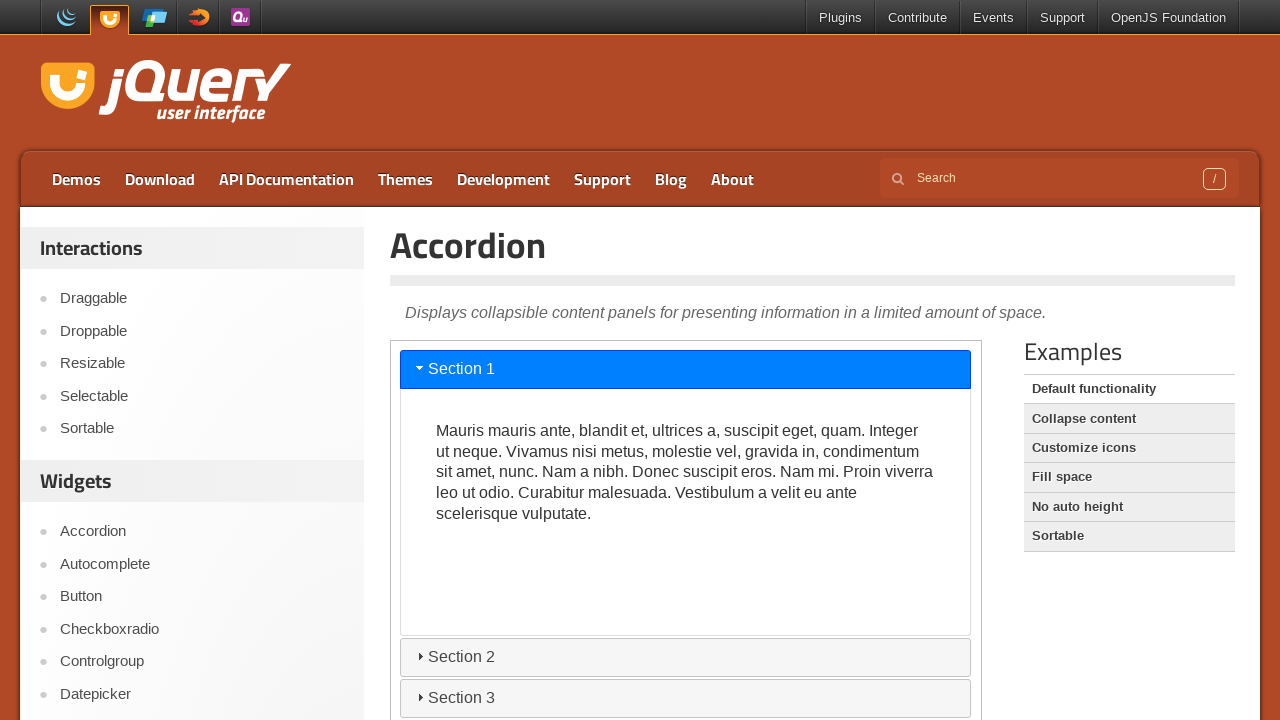

Clicked on accordion Section 2 at (686, 657) on iframe.demo-frame >> internal:control=enter-frame >> xpath=//h3[@aria-controls='
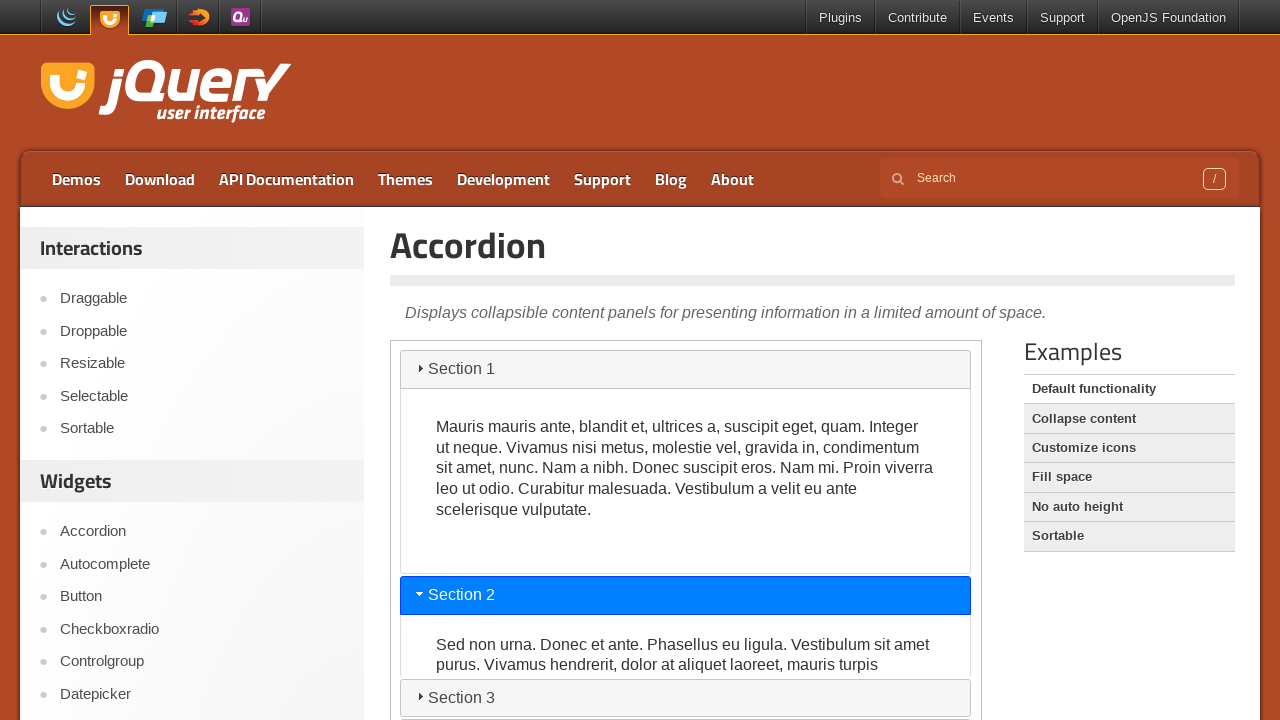

Section 2 content is now visible
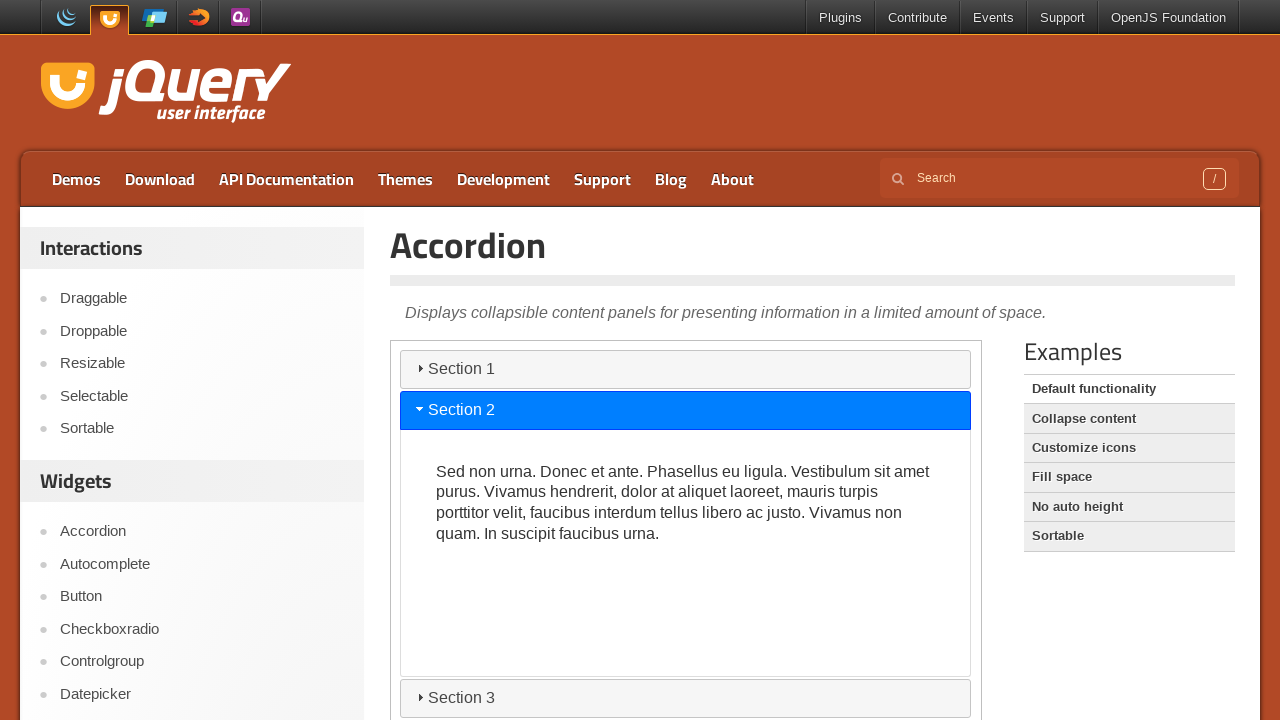

Clicked on accordion Section 3 at (686, 698) on iframe.demo-frame >> internal:control=enter-frame >> xpath=//h3[@aria-controls='
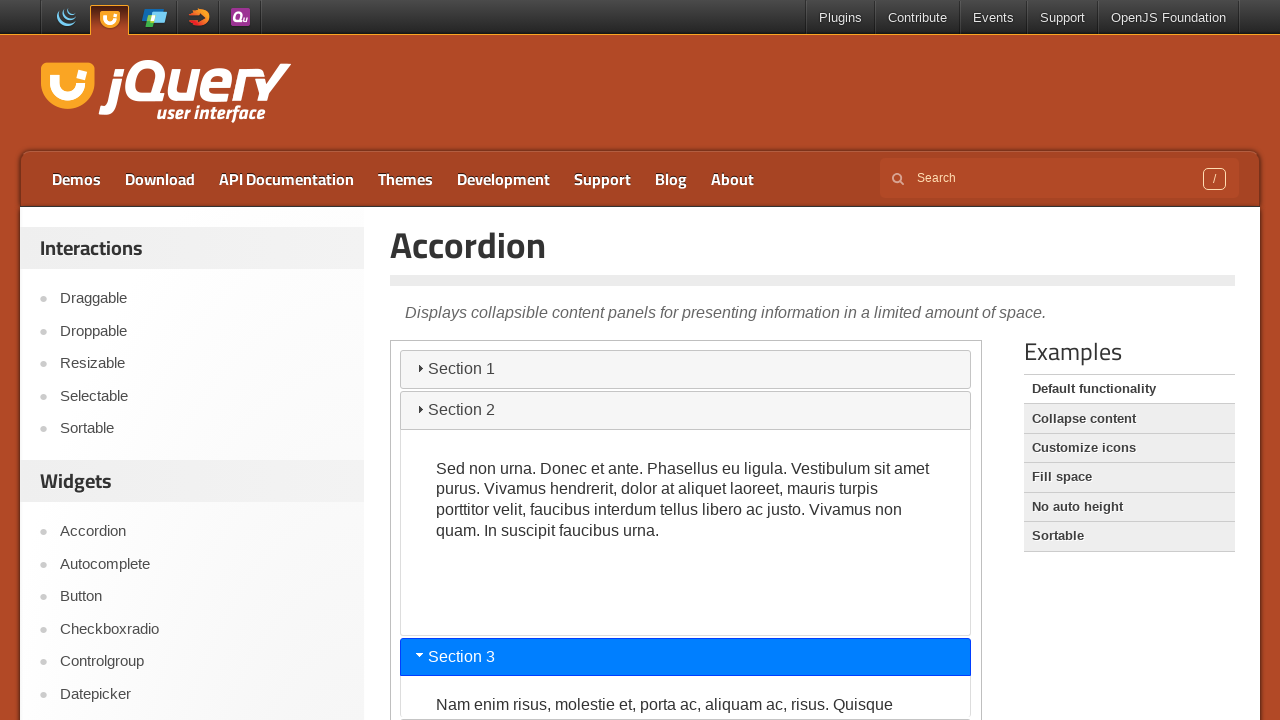

Section 3 content is now visible
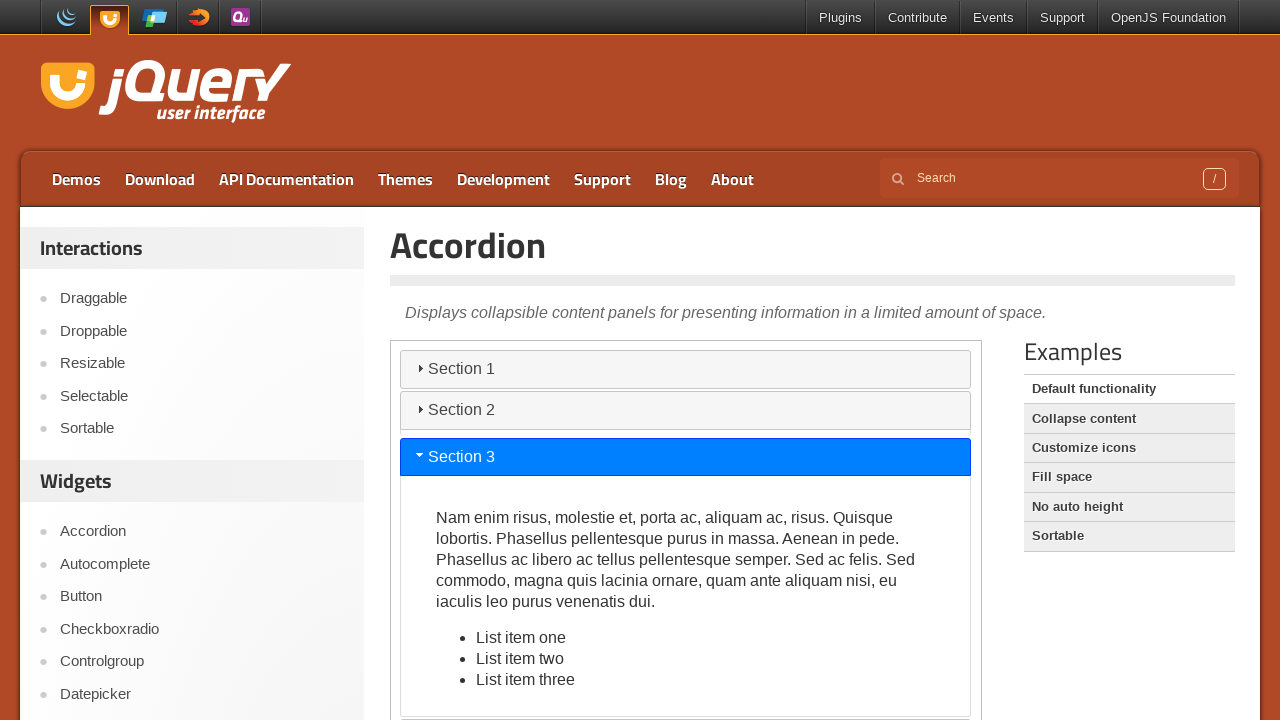

Clicked on accordion Section 4 at (686, 701) on iframe.demo-frame >> internal:control=enter-frame >> xpath=//h3[@aria-controls='
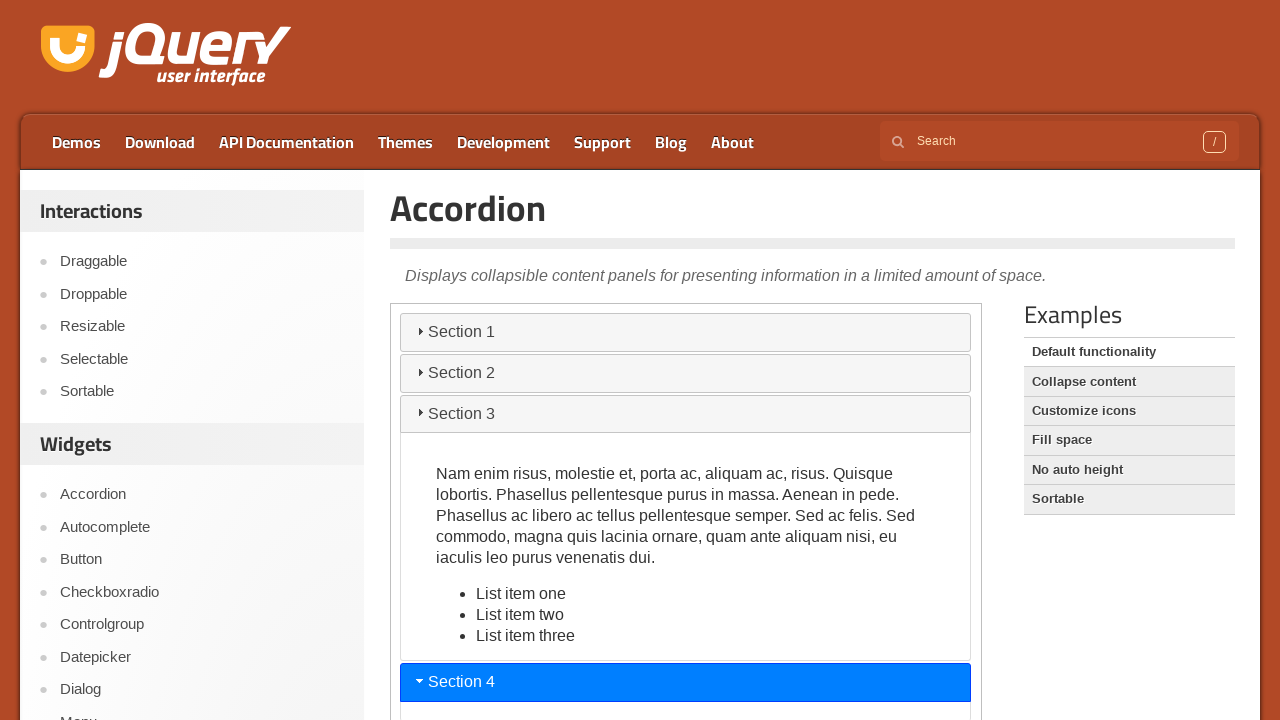

Section 4 content is now visible
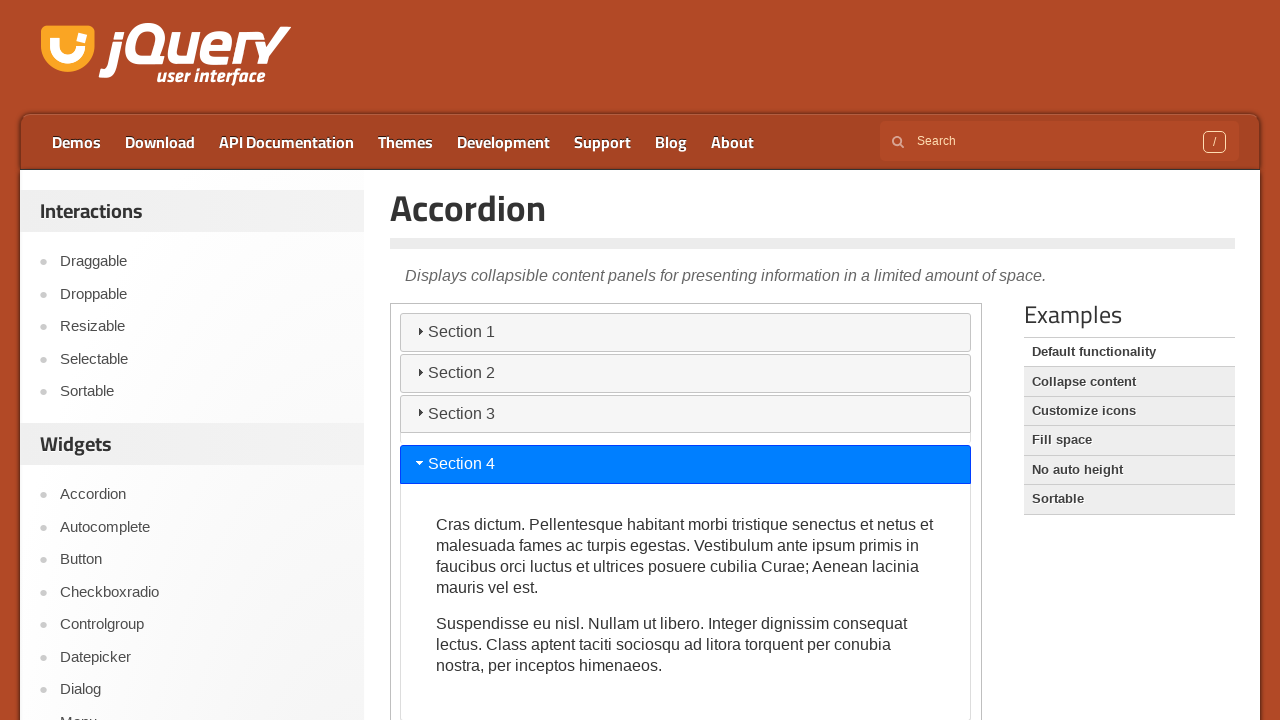

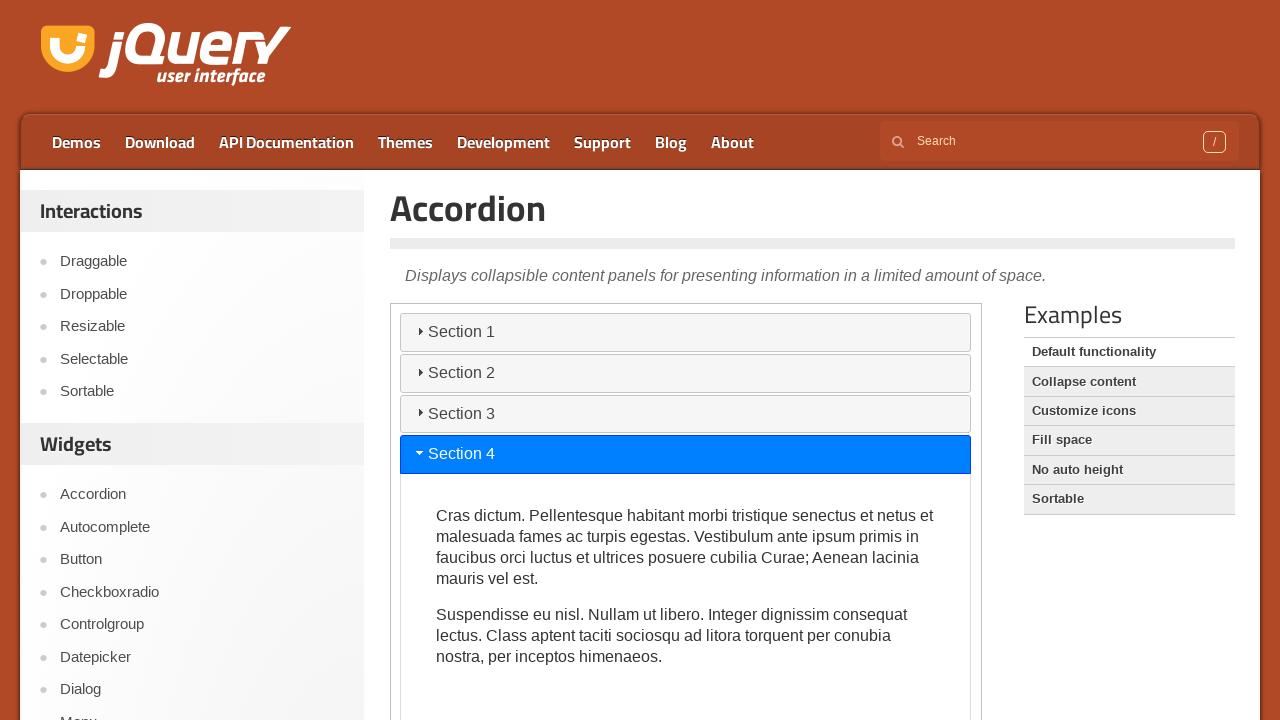